Tests stream functionality by clicking Start button, playing content, and verifying the player is active

Starting URL: https://tugas-akhir.farreljordan.com/

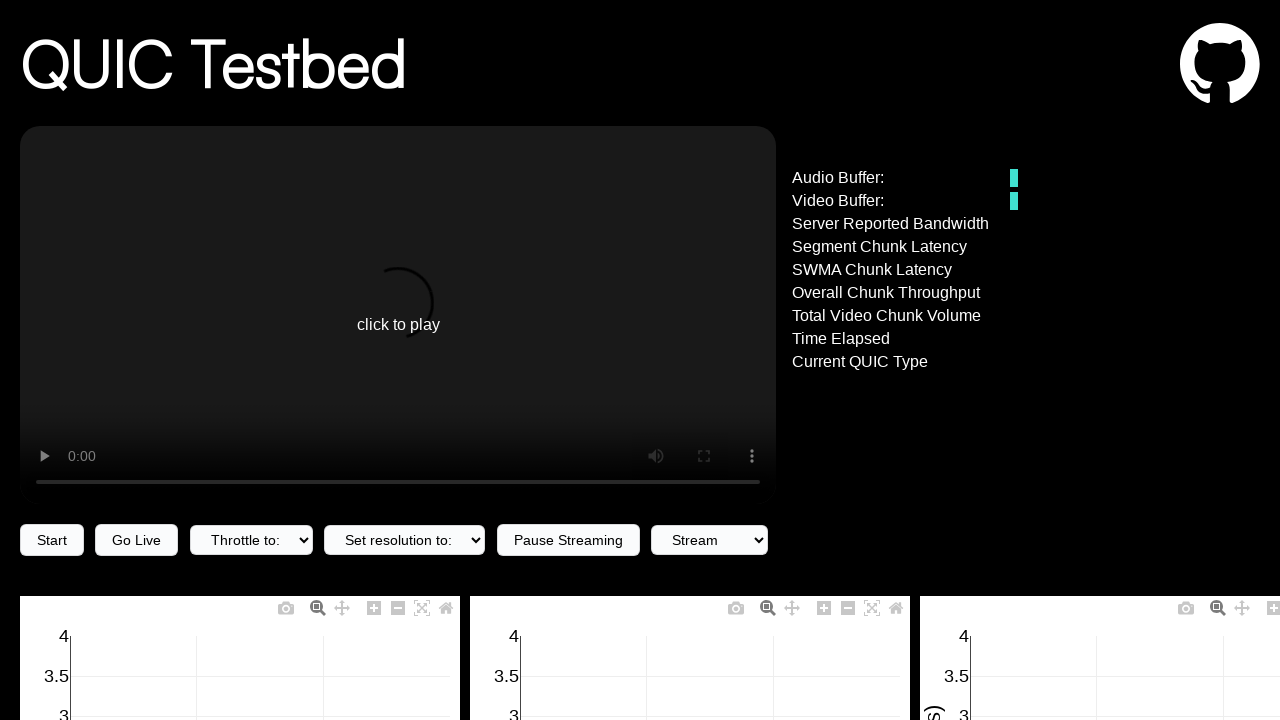

Clicked Start button at (52, 540) on internal:role=button[name="Start"i]
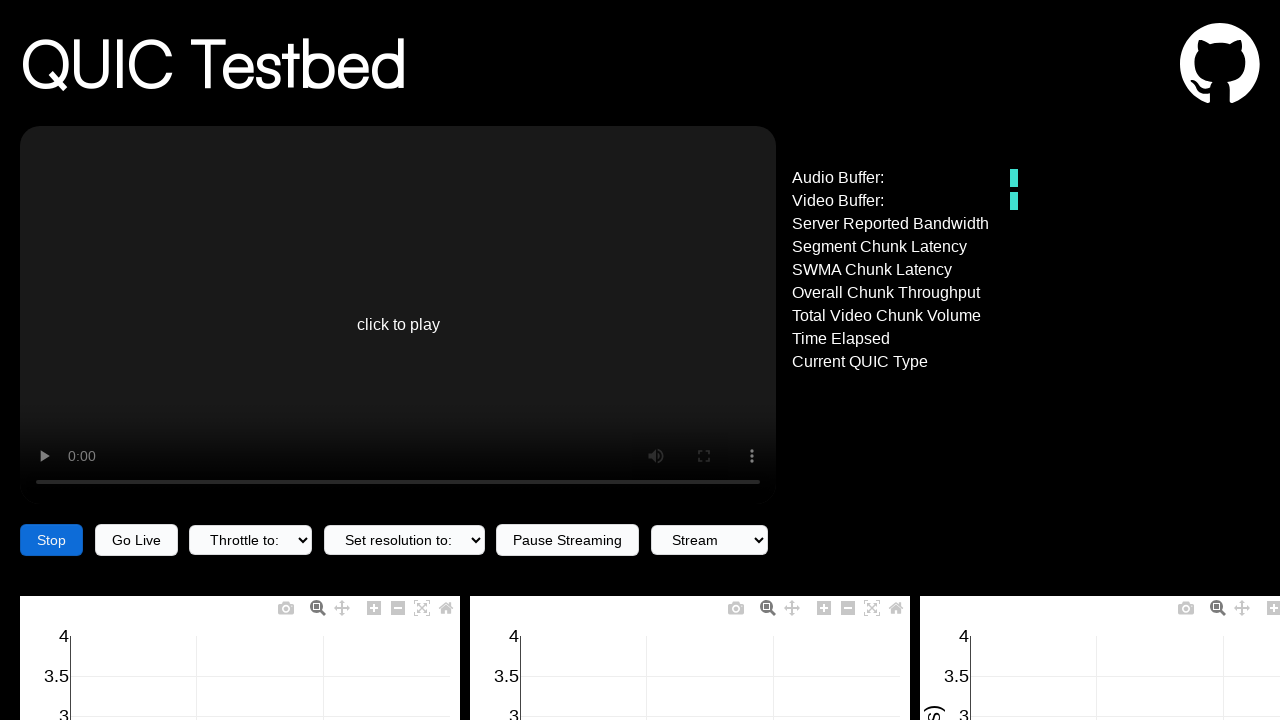

Clicked 'click to play' button to start playback at (398, 325) on internal:text="click to play"i
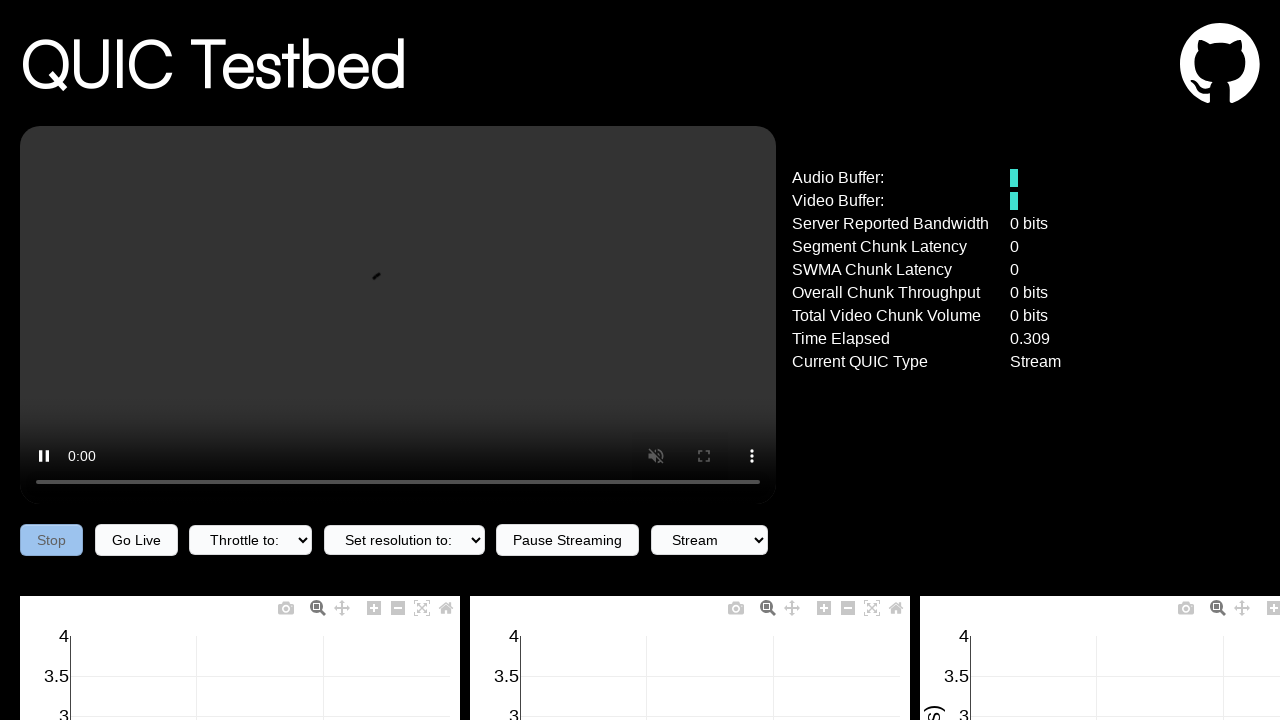

Verified player is active - 'click to play' text is hidden
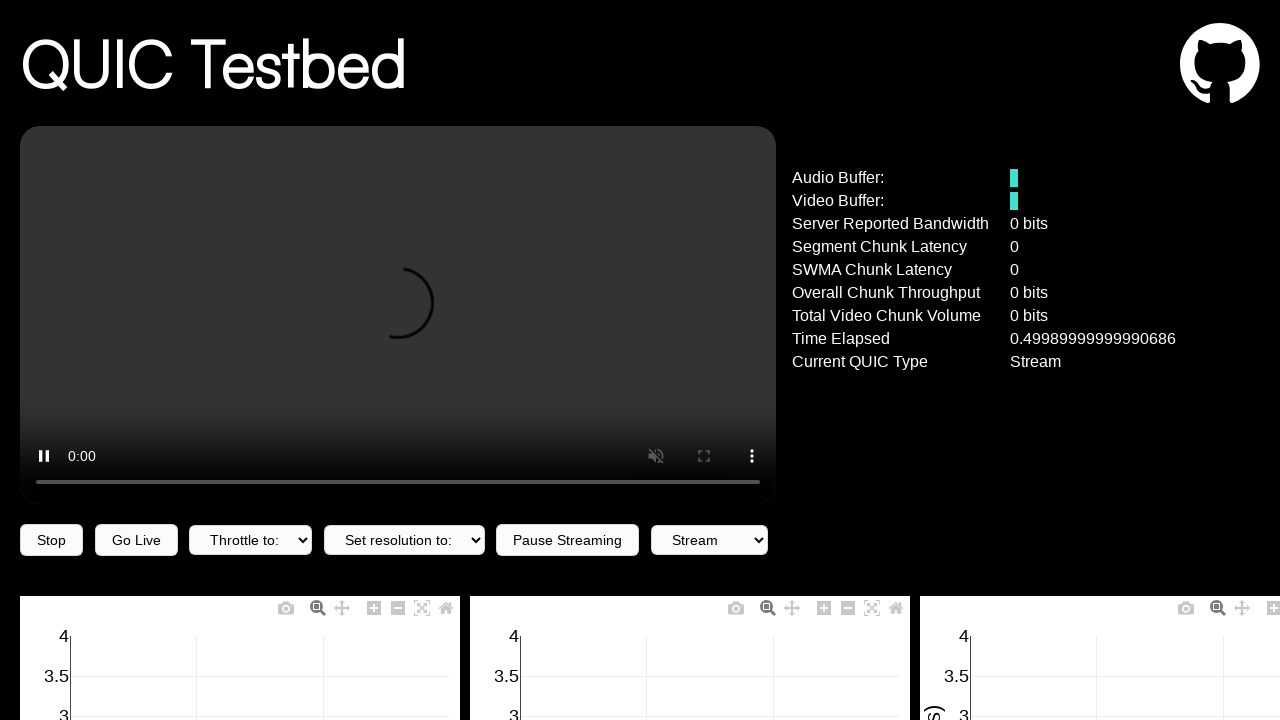

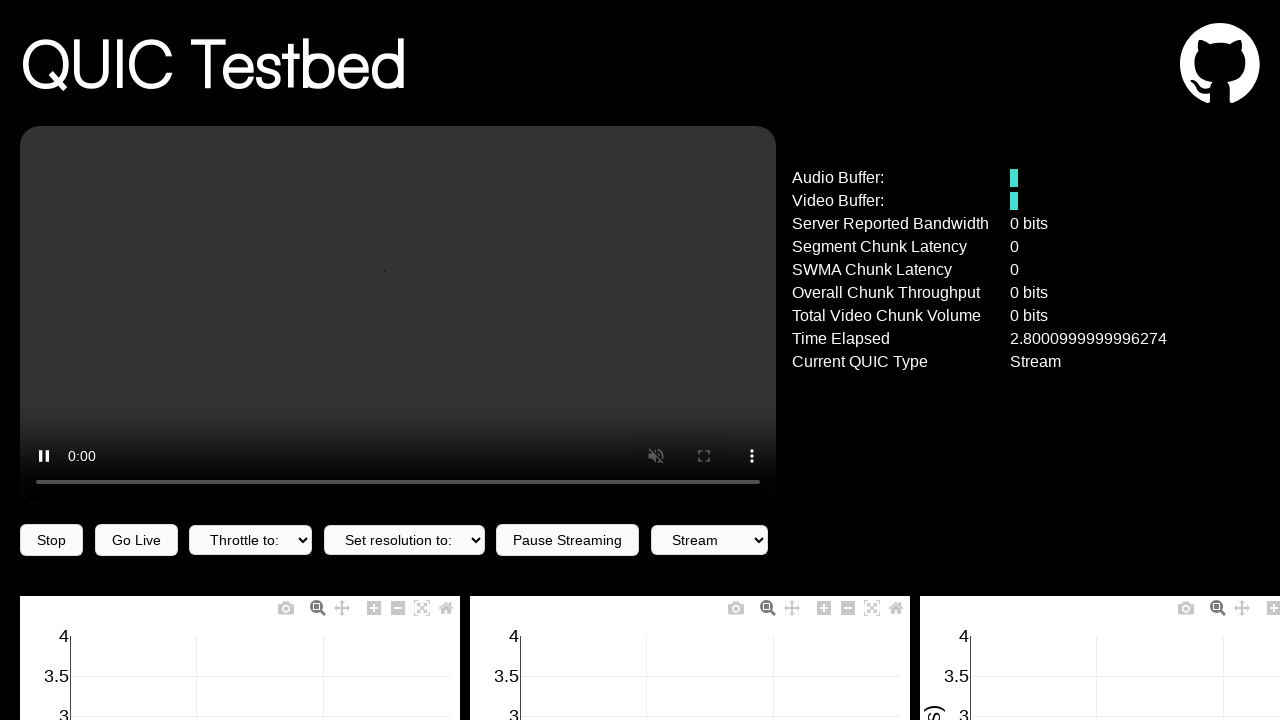